Tests the Add/Remove Elements functionality by clicking the Add Element button to create a Delete button, verifying it appears, clicking the Delete button to remove it, and verifying the page heading is still visible.

Starting URL: https://the-internet.herokuapp.com/add_remove_elements/

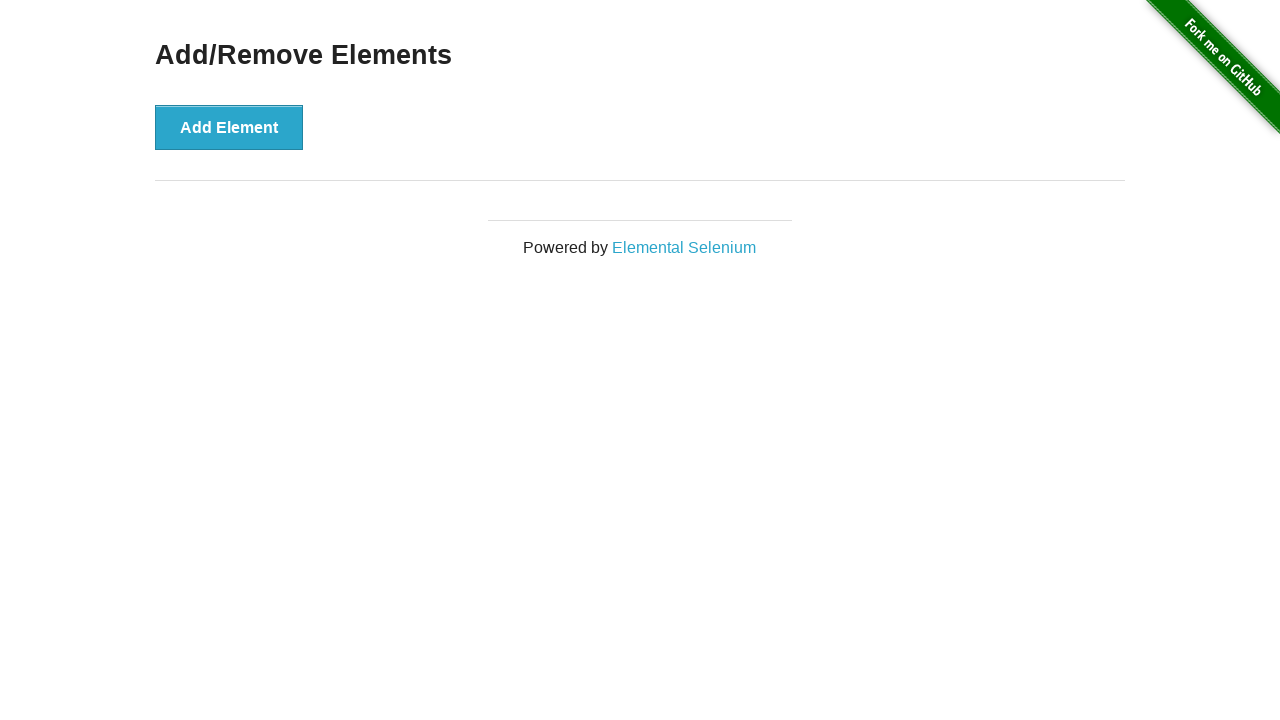

Clicked the 'Add Element' button at (229, 127) on xpath=//*[text()='Add Element']
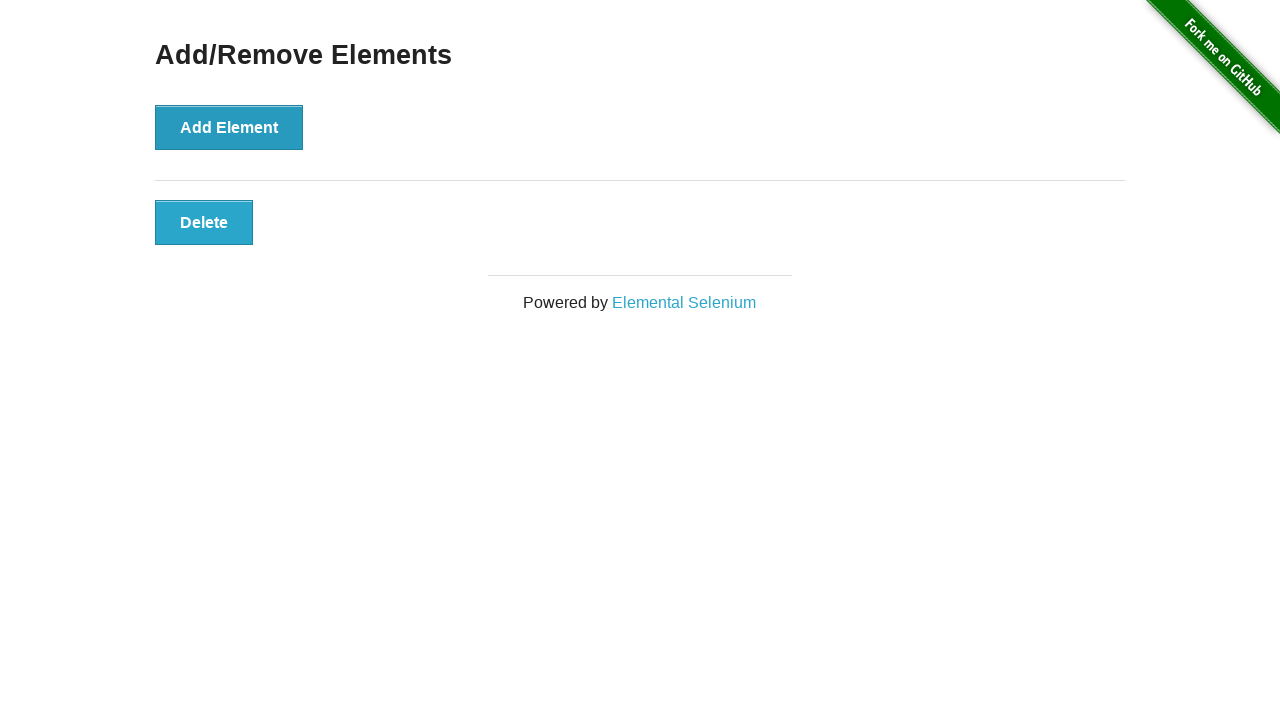

Verified Delete button is visible
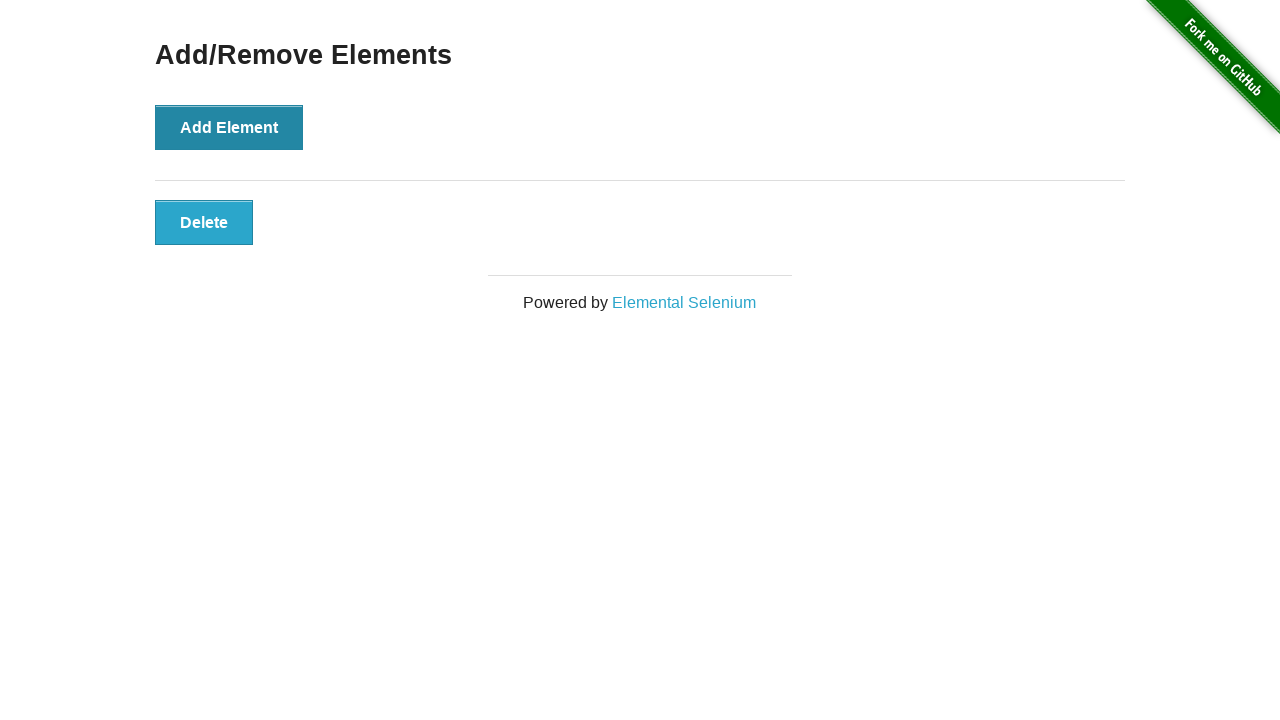

Clicked the Delete button to remove the element at (204, 222) on button.added-manually
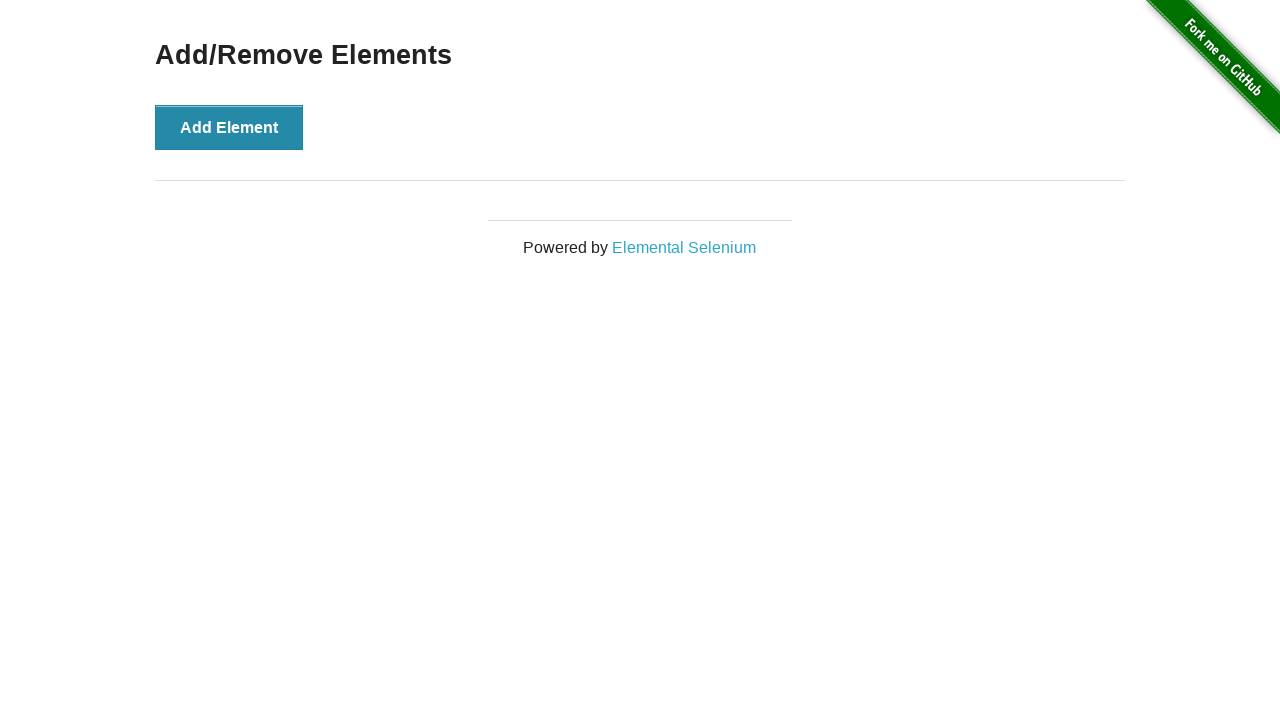

Verified 'Add/Remove Elements' heading is still visible after deletion
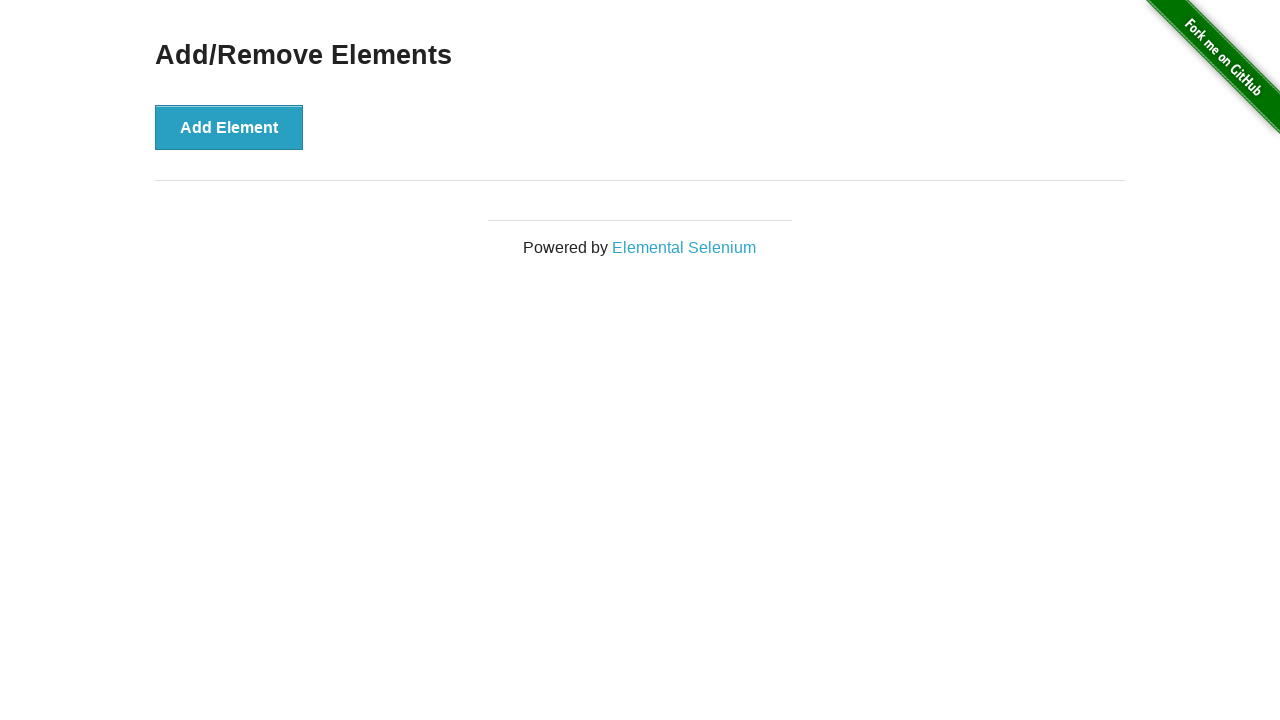

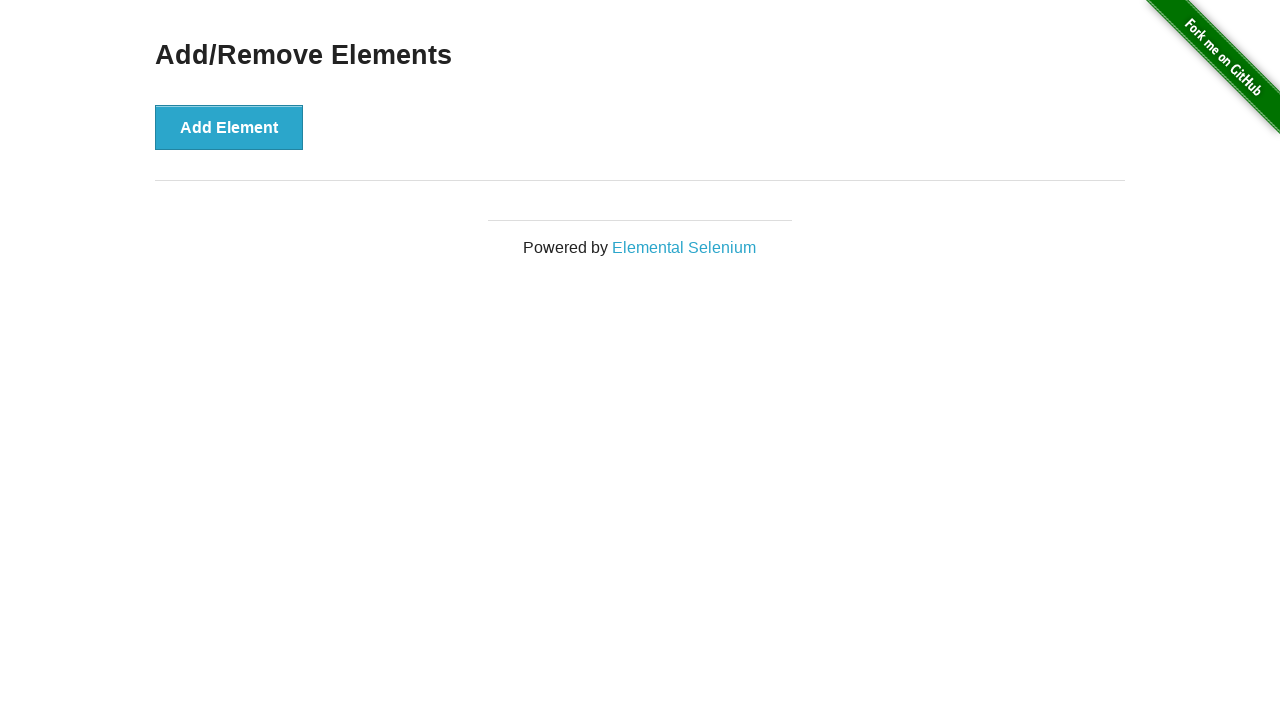